Tests right-click context menu by opening it, clicking Edit option, handling alert, then repeating for Cut option

Starting URL: http://swisnl.github.io/jQuery-contextMenu/demo.html

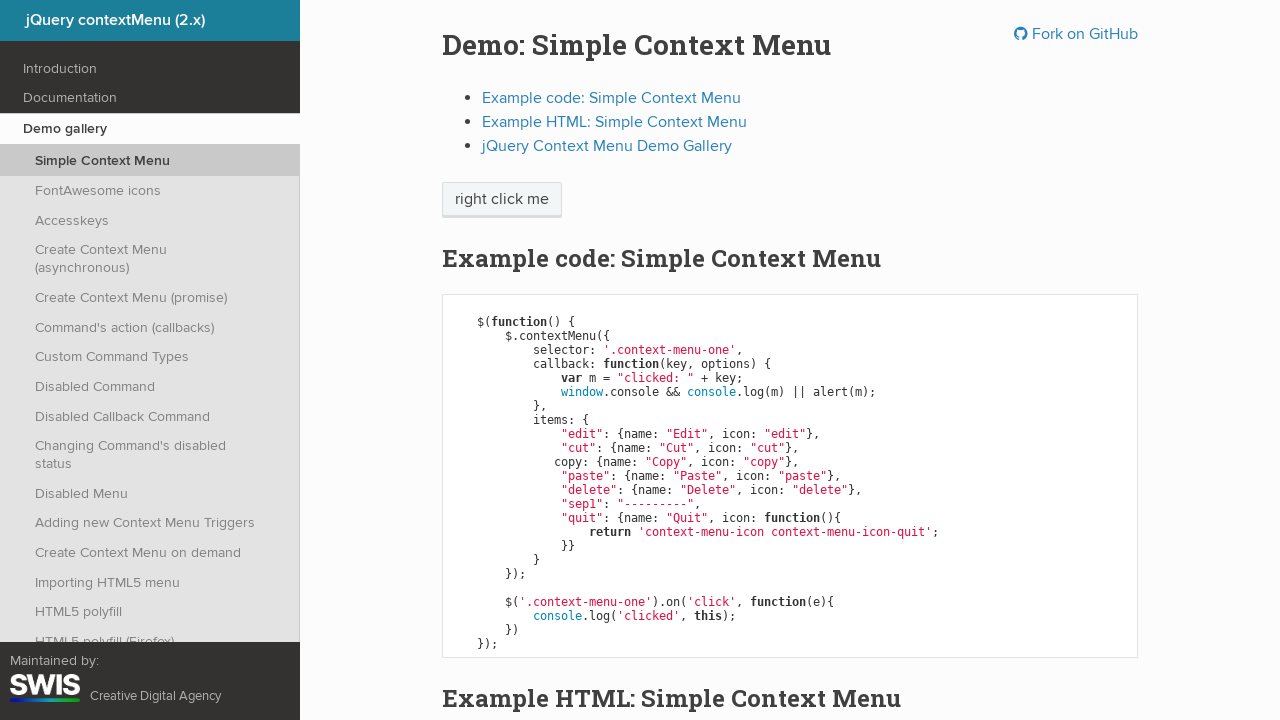

Navigated to jQuery contextMenu demo page
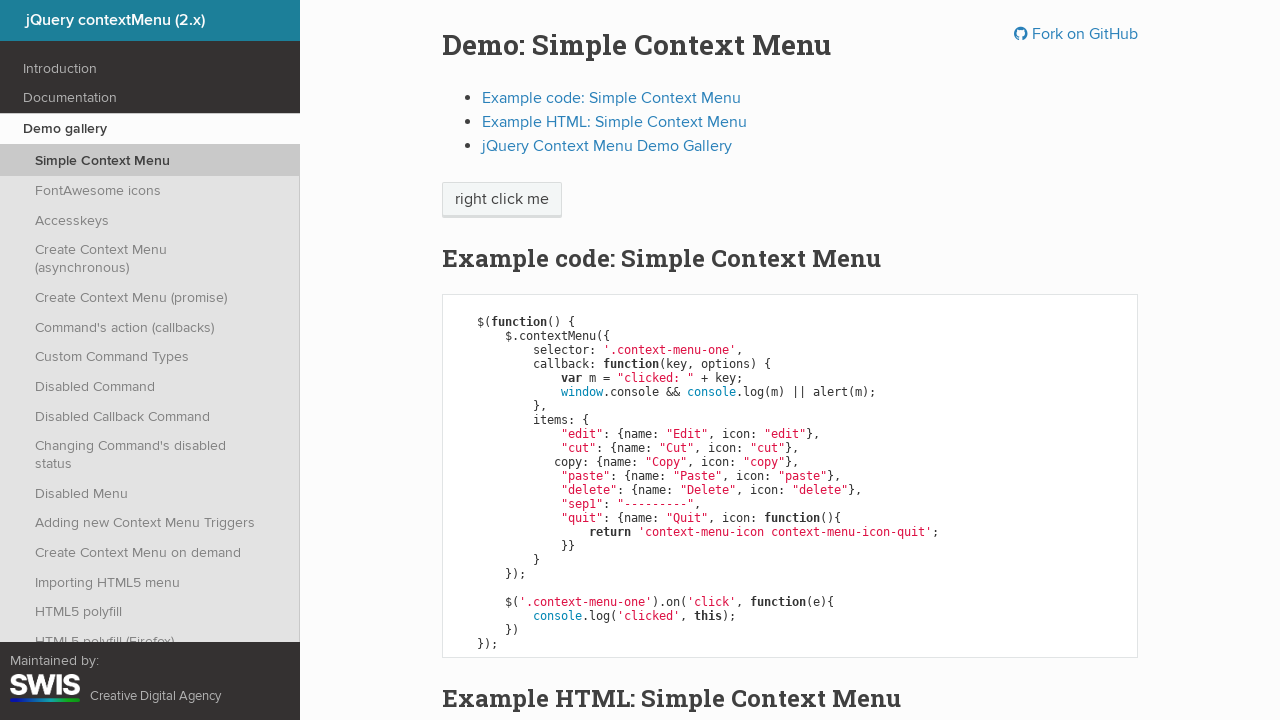

Right-clicked on 'right click me' button to open context menu at (502, 200) on //span[text()='right click me']
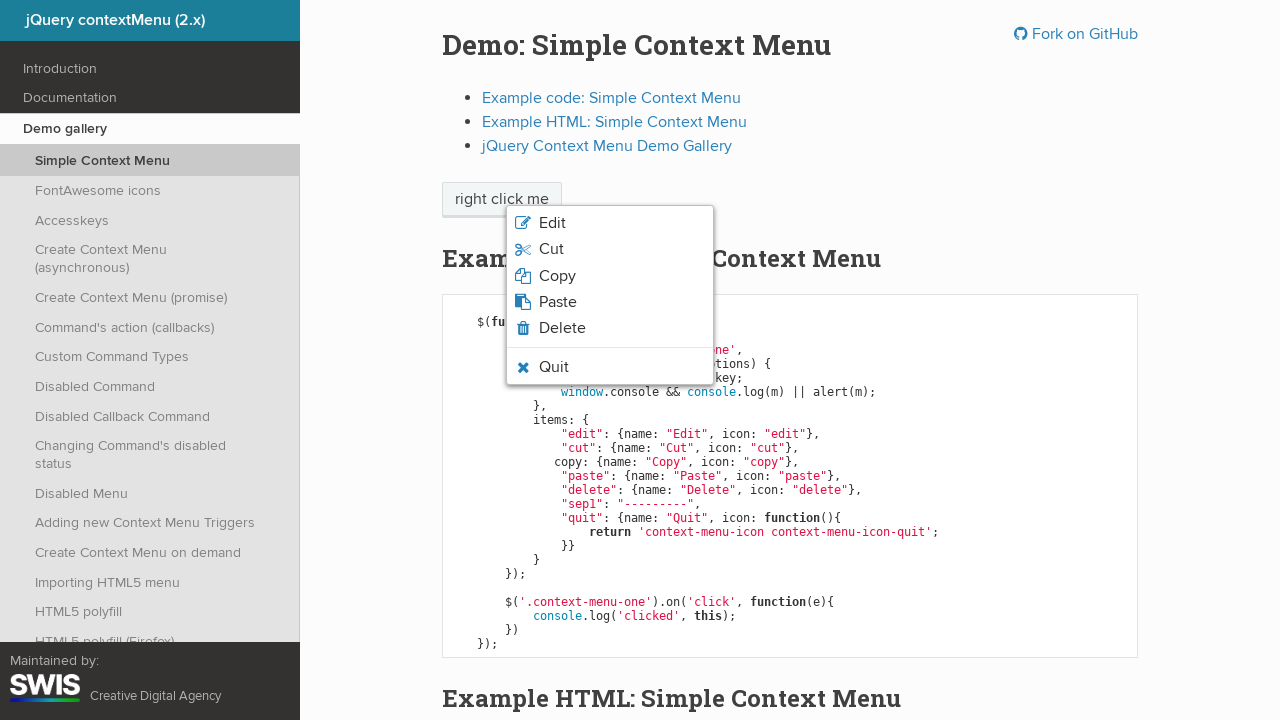

Clicked Edit option from context menu at (552, 223) on xpath=//span[text()='Edit']
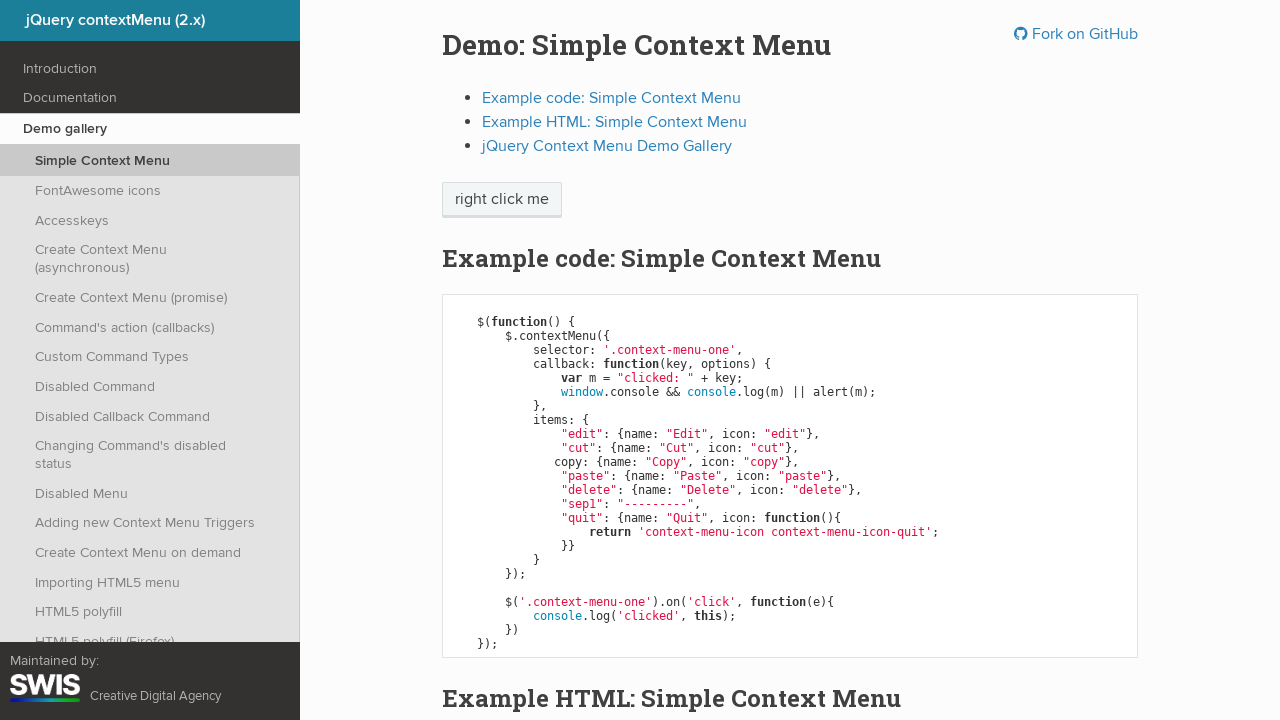

Set up alert dialog handler to accept alerts
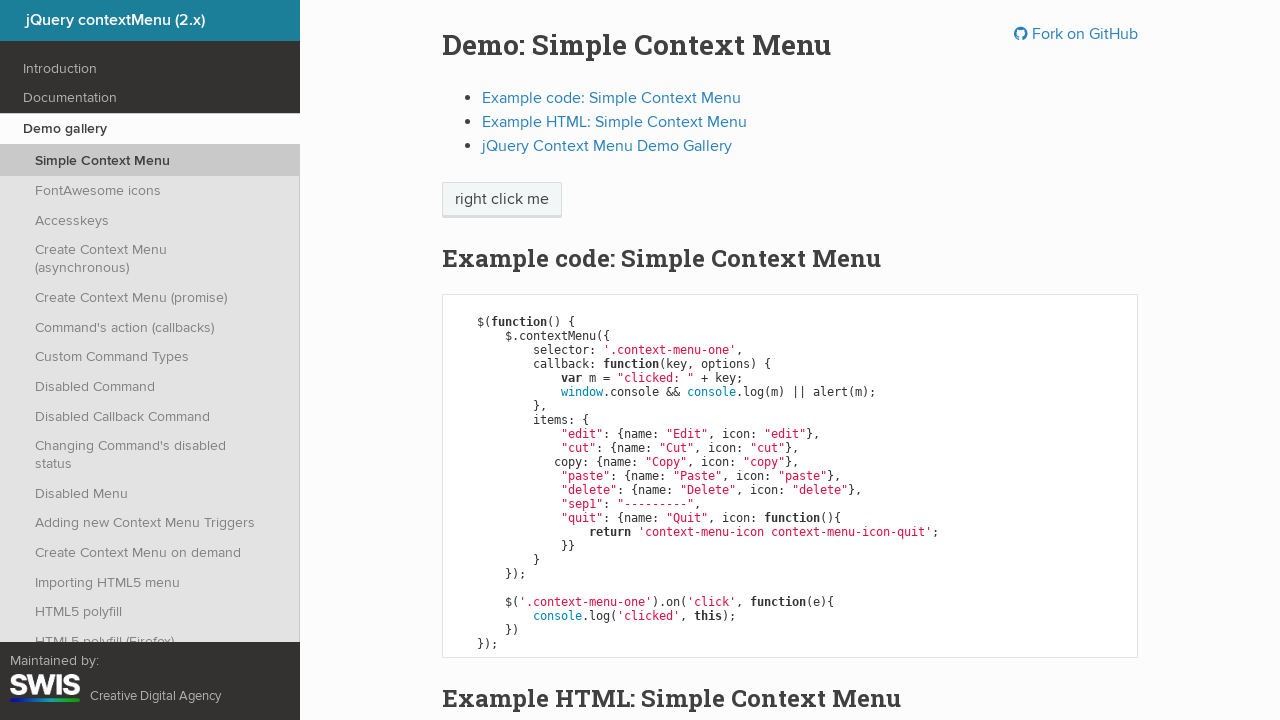

Right-clicked on 'right click me' button again to open context menu at (502, 200) on //span[text()='right click me']
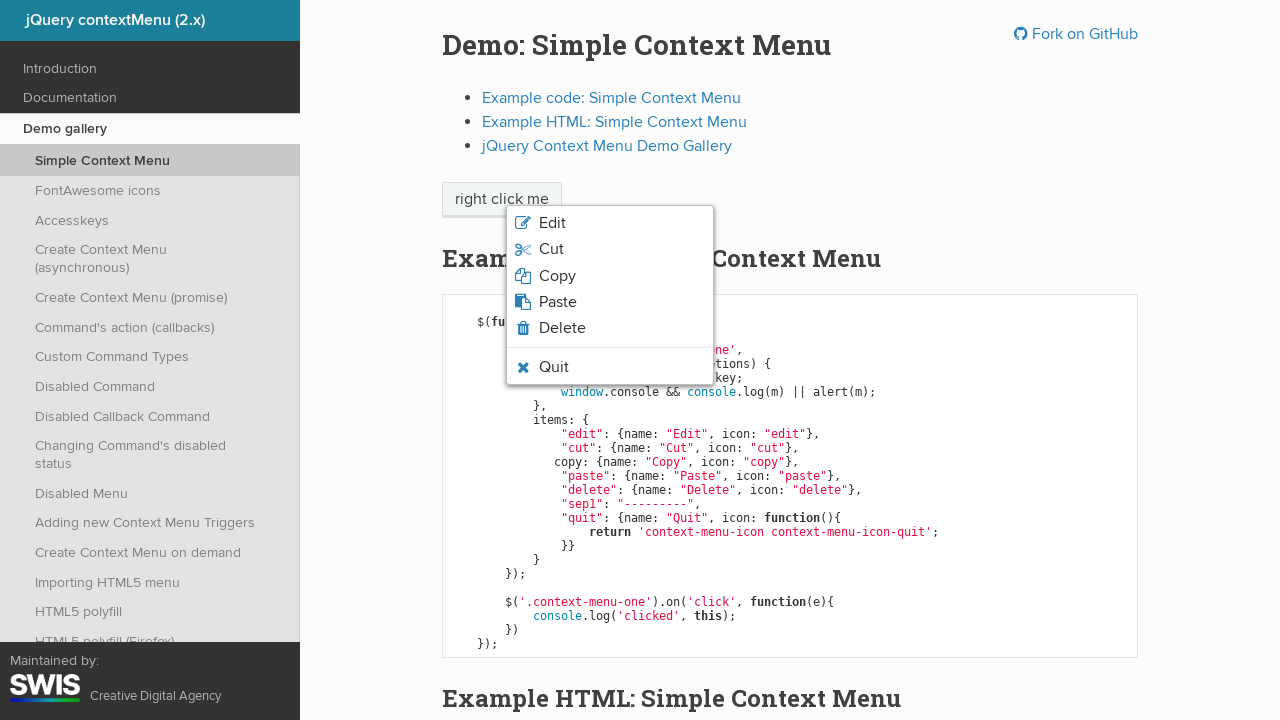

Clicked Cut option from context menu at (551, 249) on xpath=//span[text()='Cut']
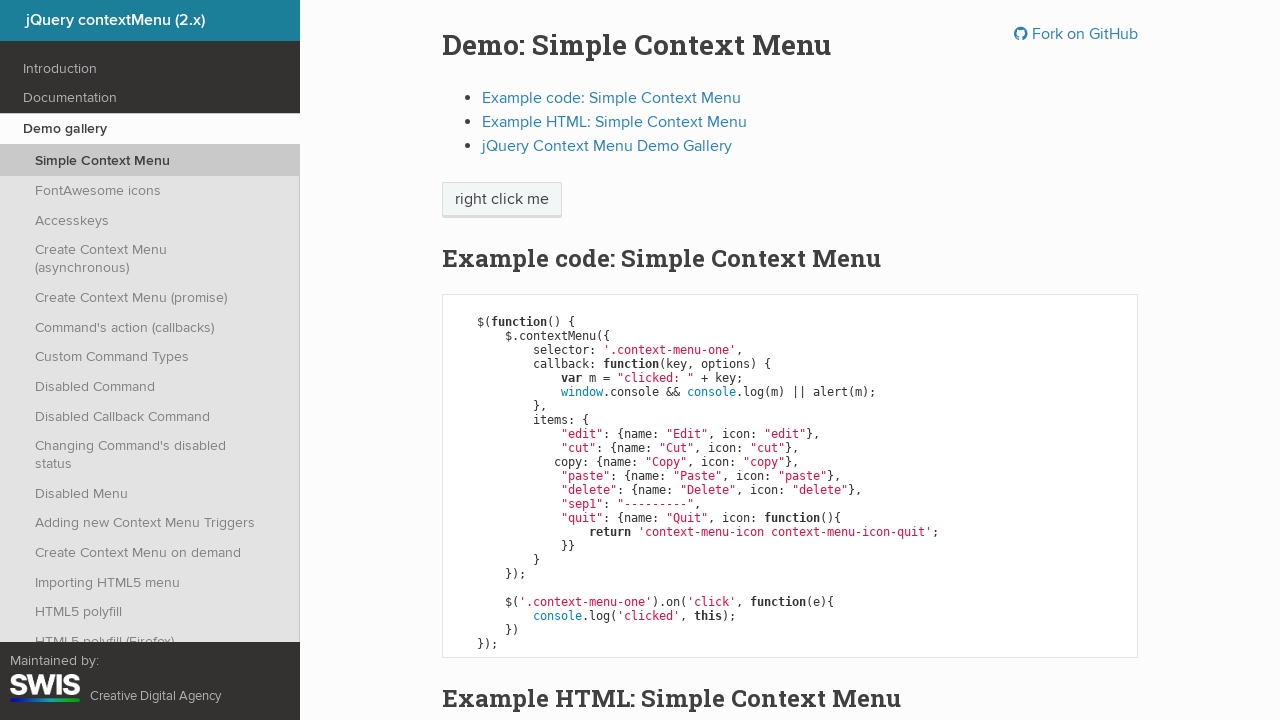

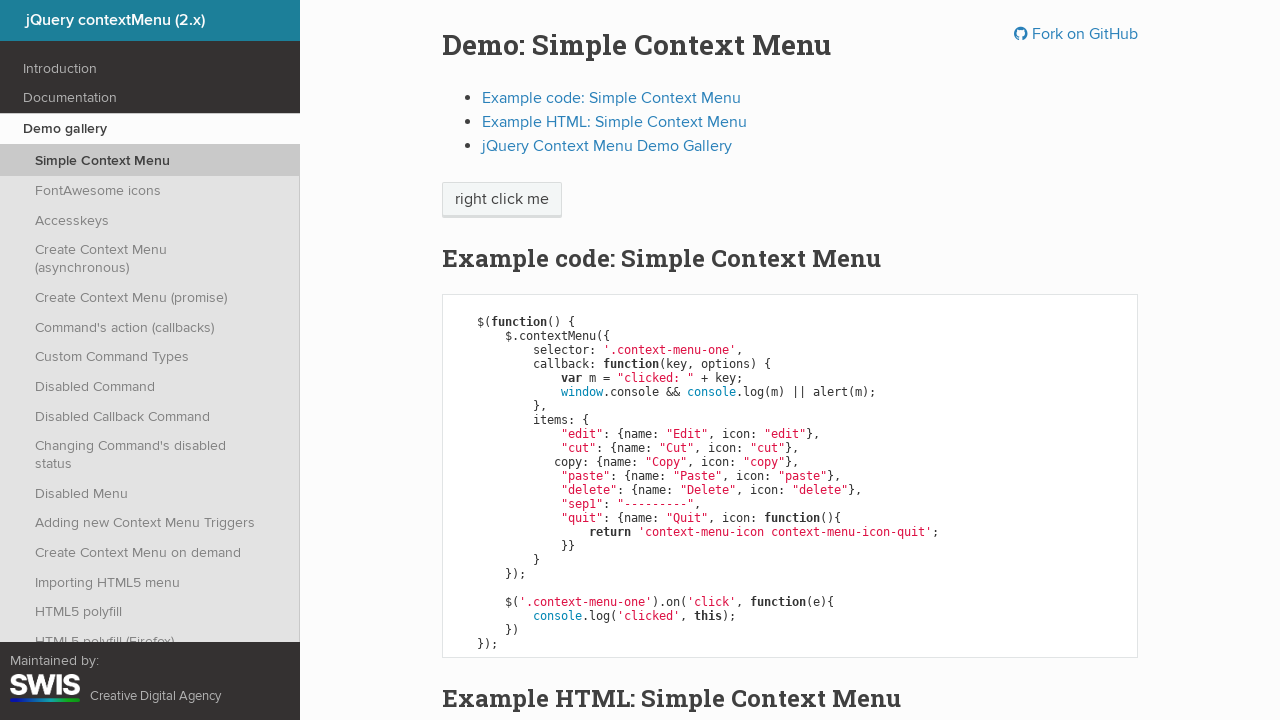